Tests date picker functionality by selecting a specific date (June 9, 2026) using dropdown selections for year and month

Starting URL: https://demoqa.com/date-picker

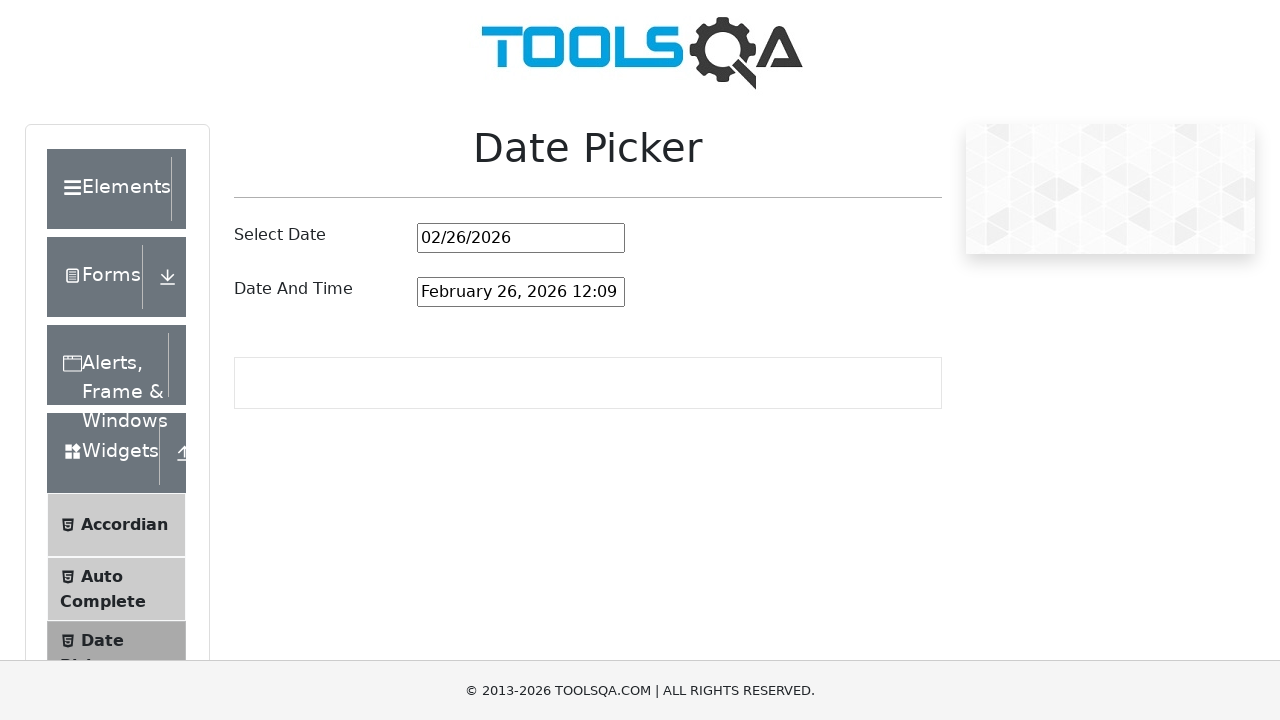

Clicked date picker input to open calendar at (521, 238) on #datePickerMonthYearInput
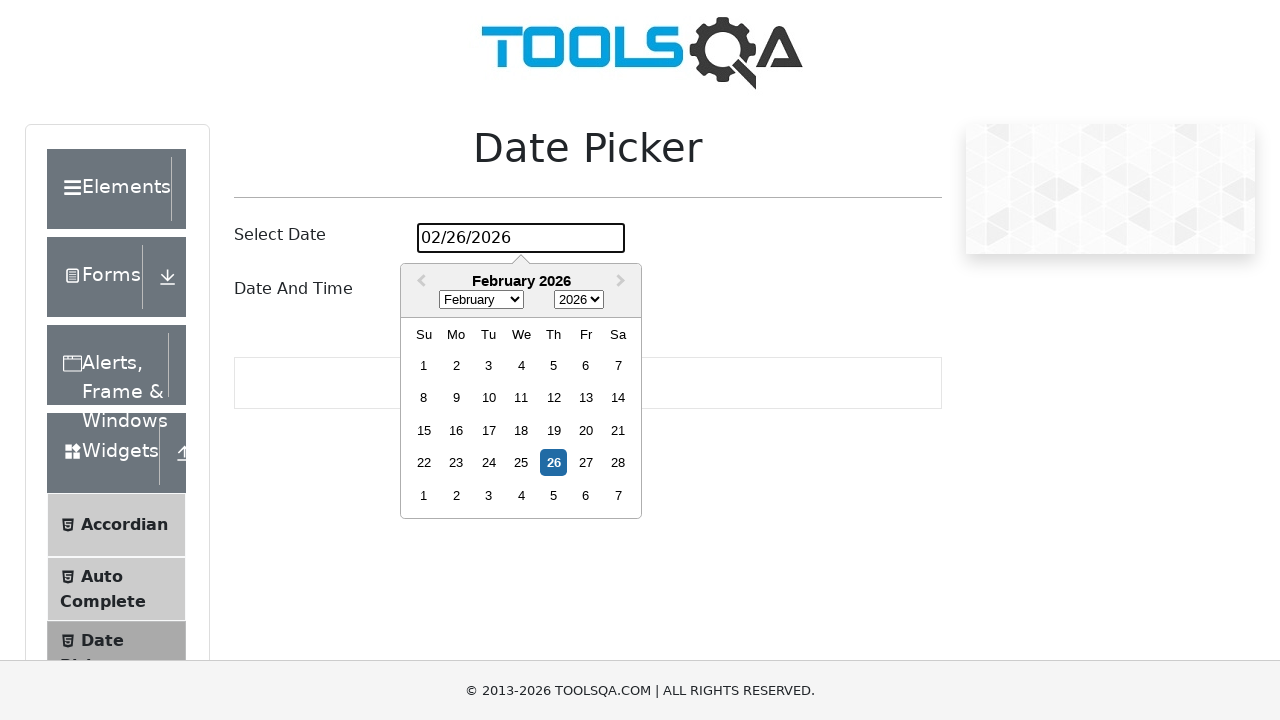

Selected year 2026 from year dropdown on .react-datepicker__year-select
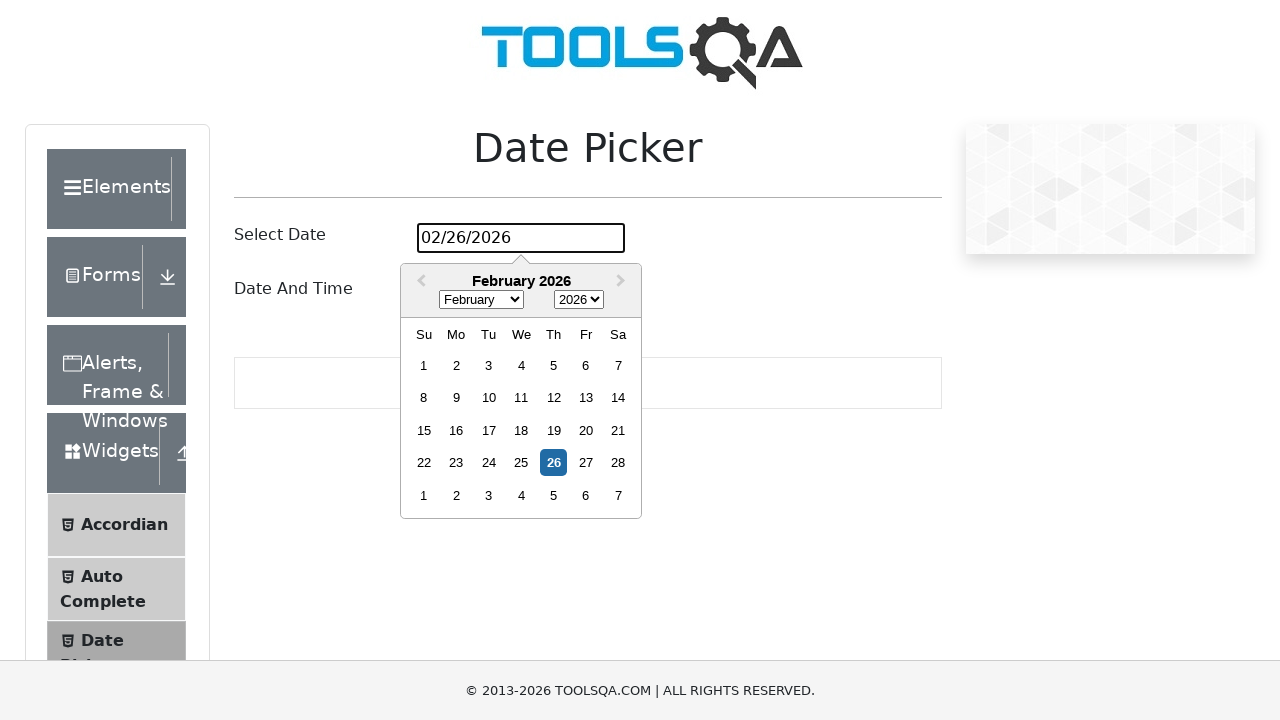

Selected June from month dropdown on .react-datepicker__month-select
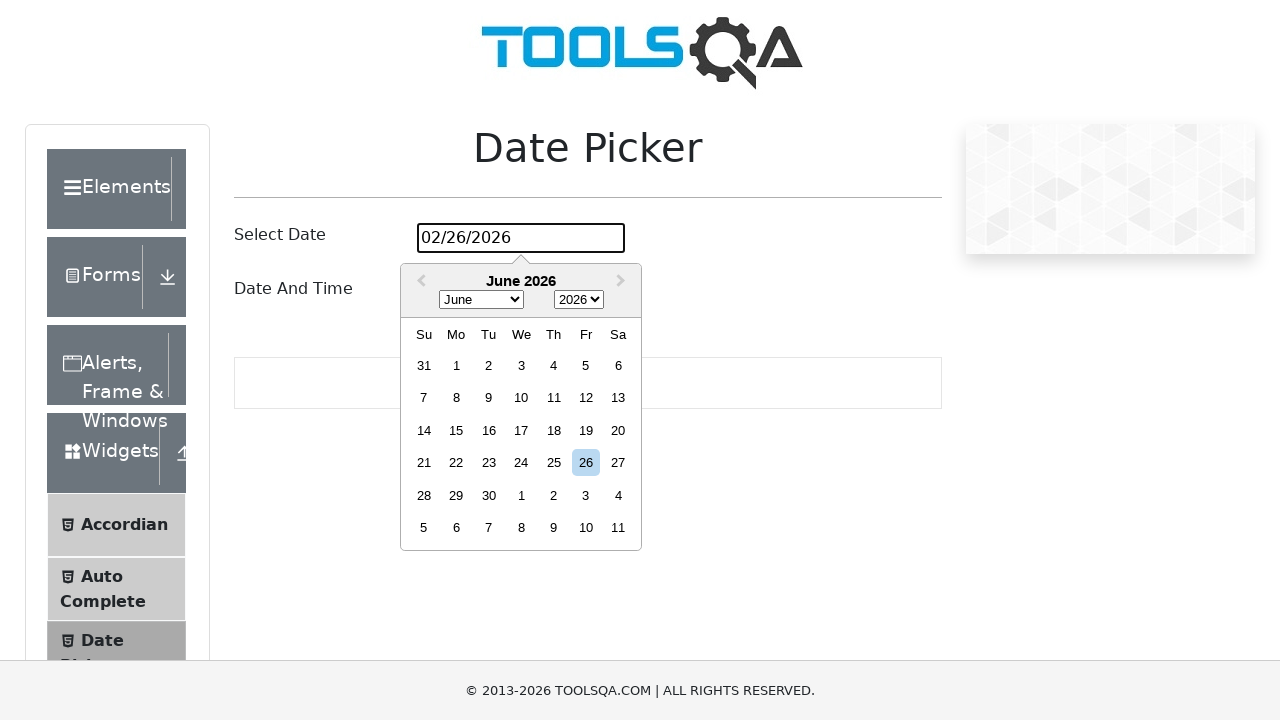

Clicked on June 9, 2026 in the calendar at (489, 398) on xpath=//*[@class='react-datepicker__week']//*[starts-with(text(),'9') and contai
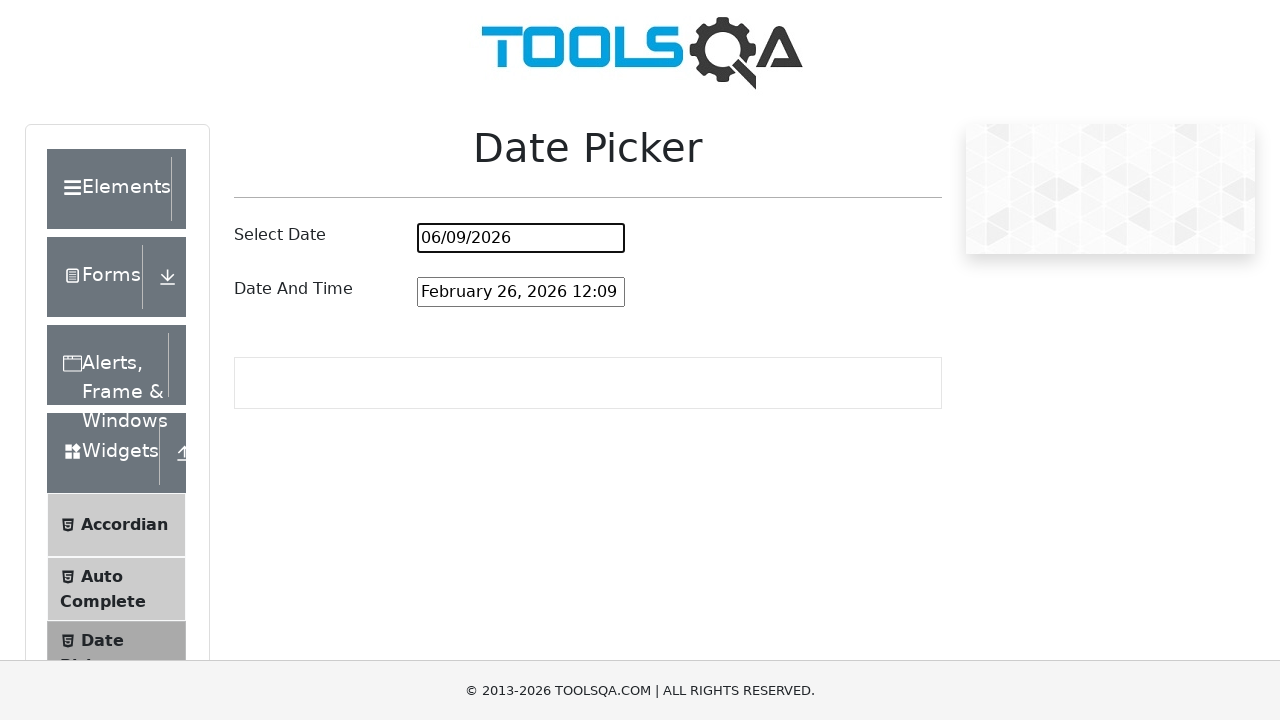

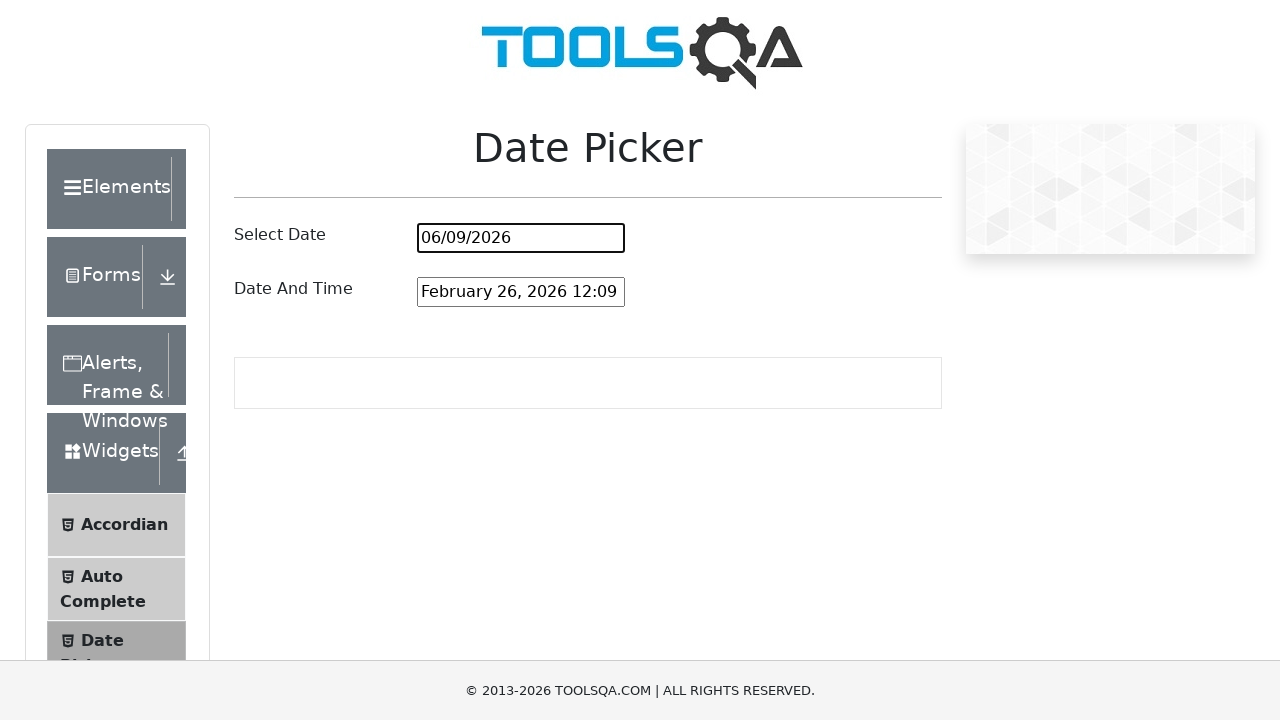